Tests dropdown menu selection functionality by selecting options using different methods (visible text, value, and index)

Starting URL: https://demoqa.com/select-menu

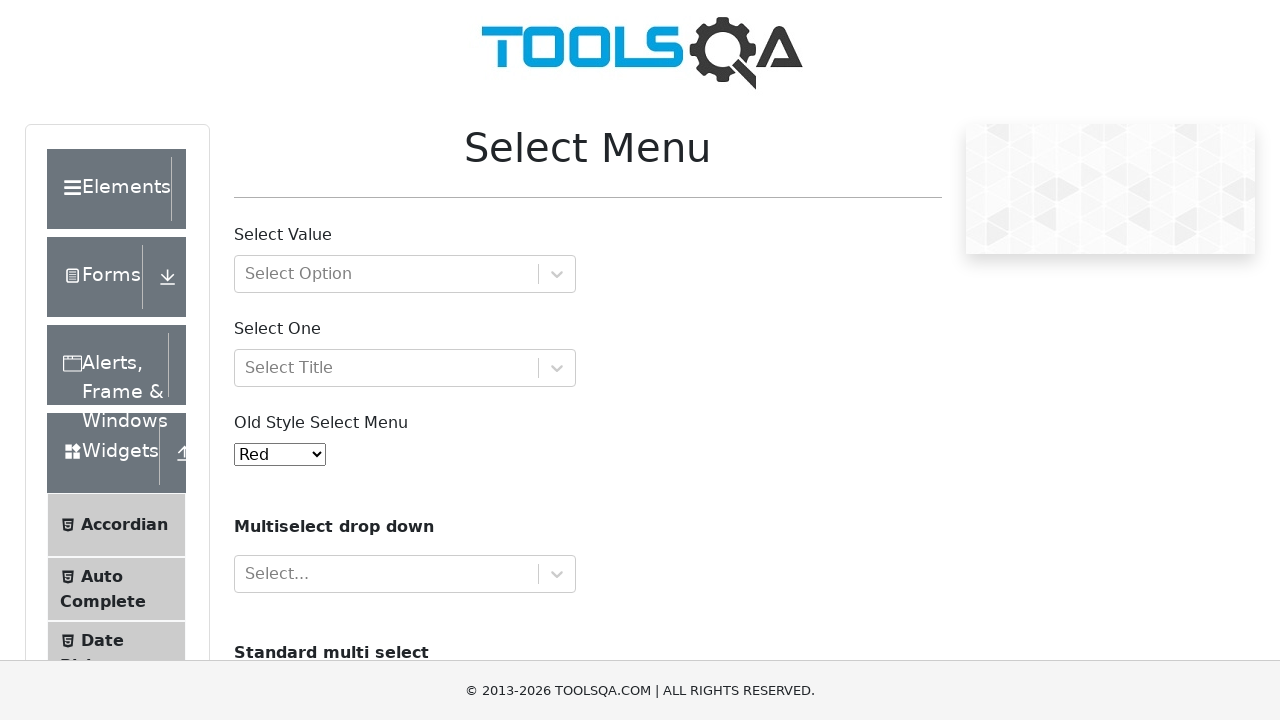

Clicked on dropdown menu to focus it at (280, 454) on select#oldSelectMenu
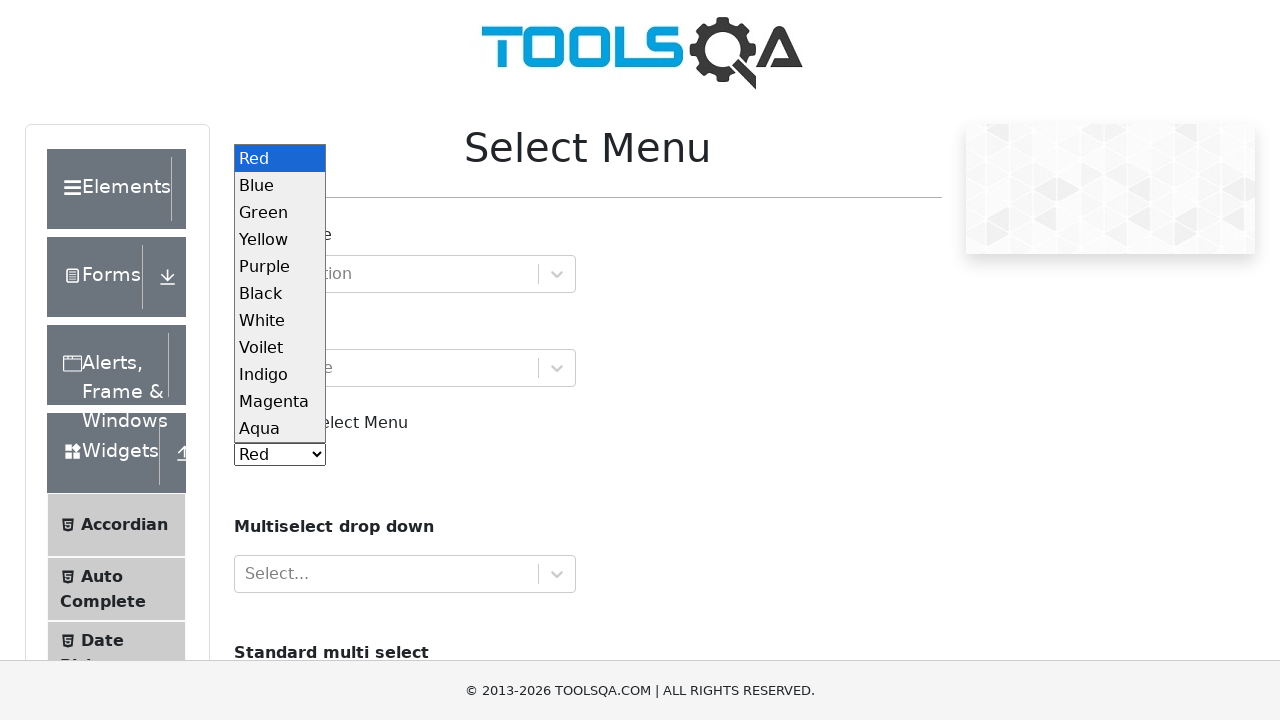

Selected 'White' option by visible text on select#oldSelectMenu
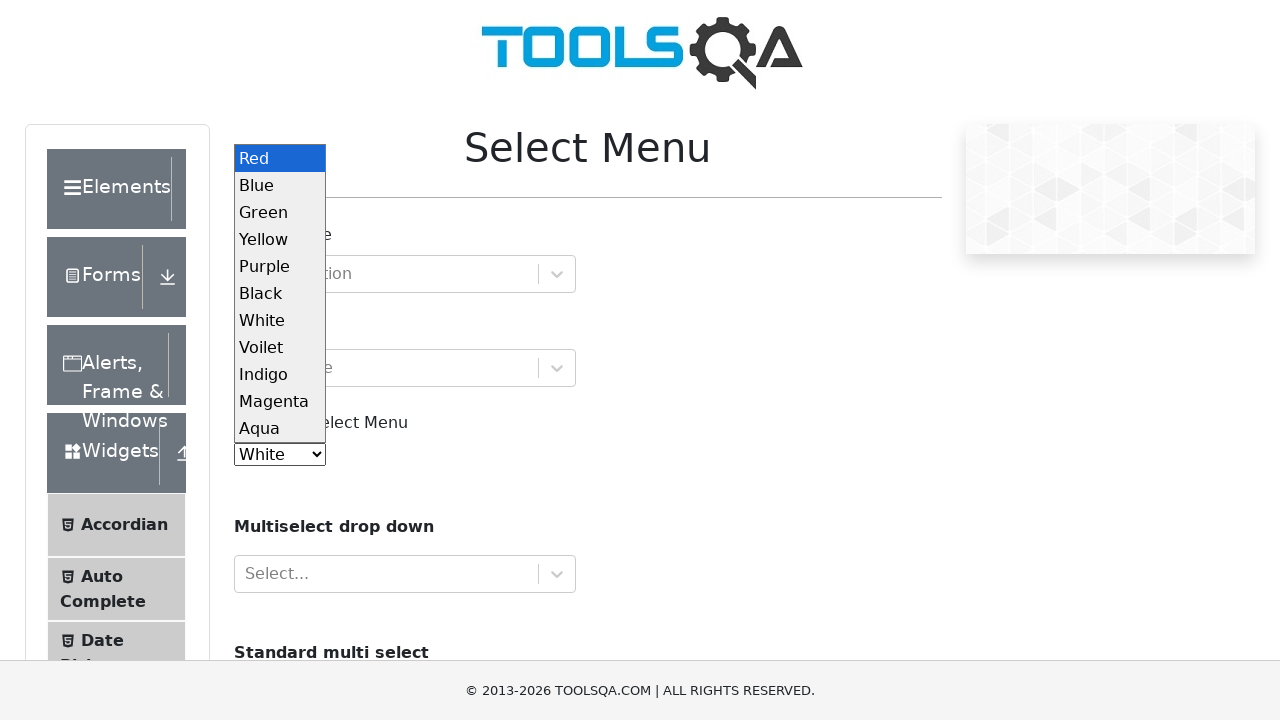

Selected option by value '5' on select#oldSelectMenu
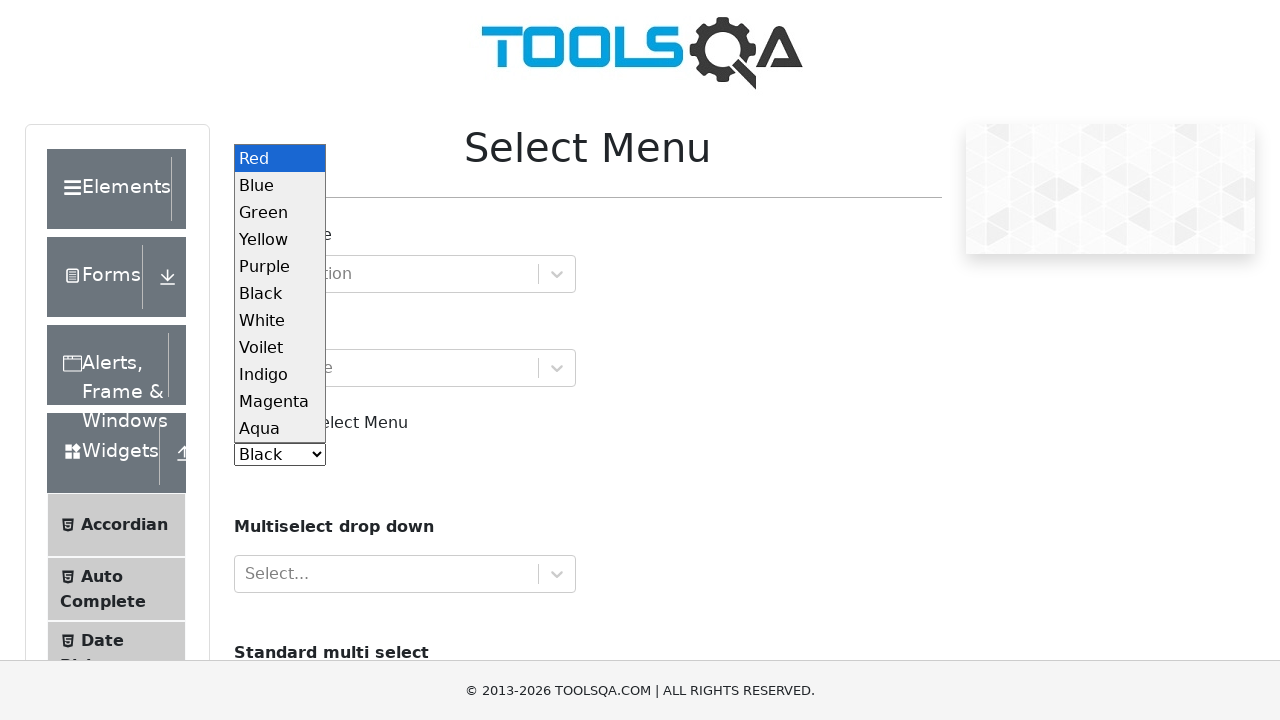

Selected option at index 2 on select#oldSelectMenu
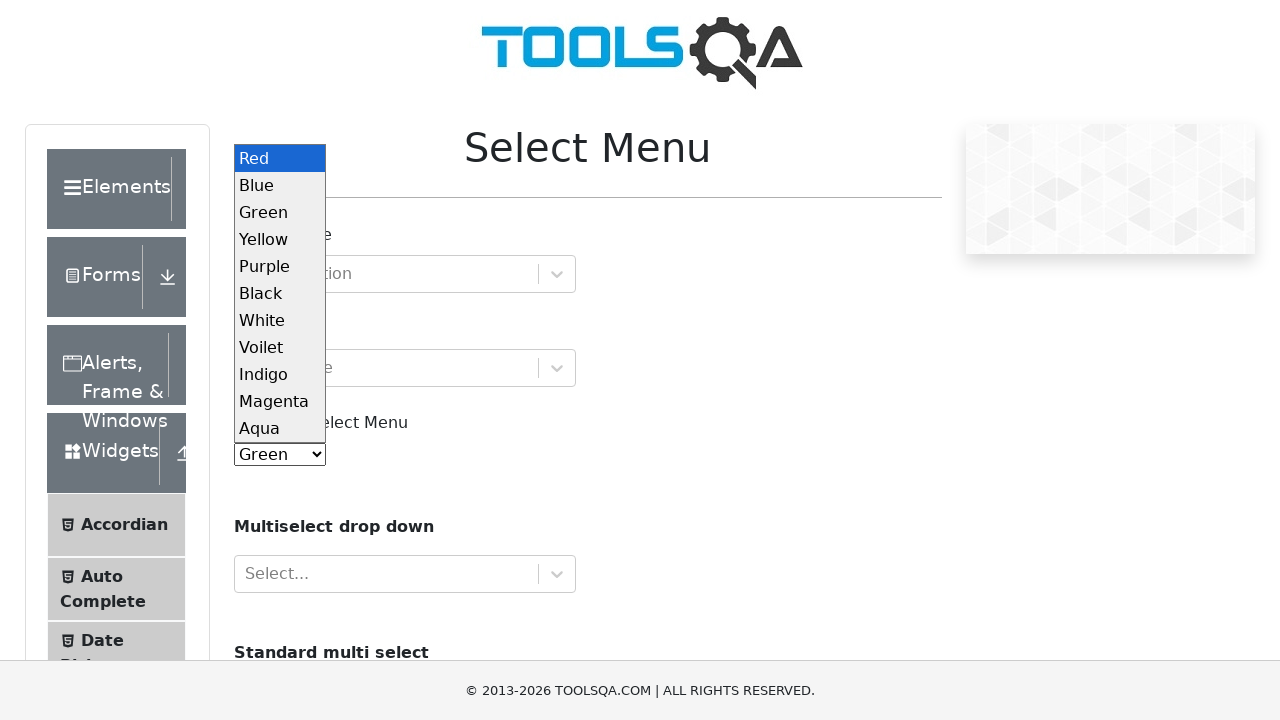

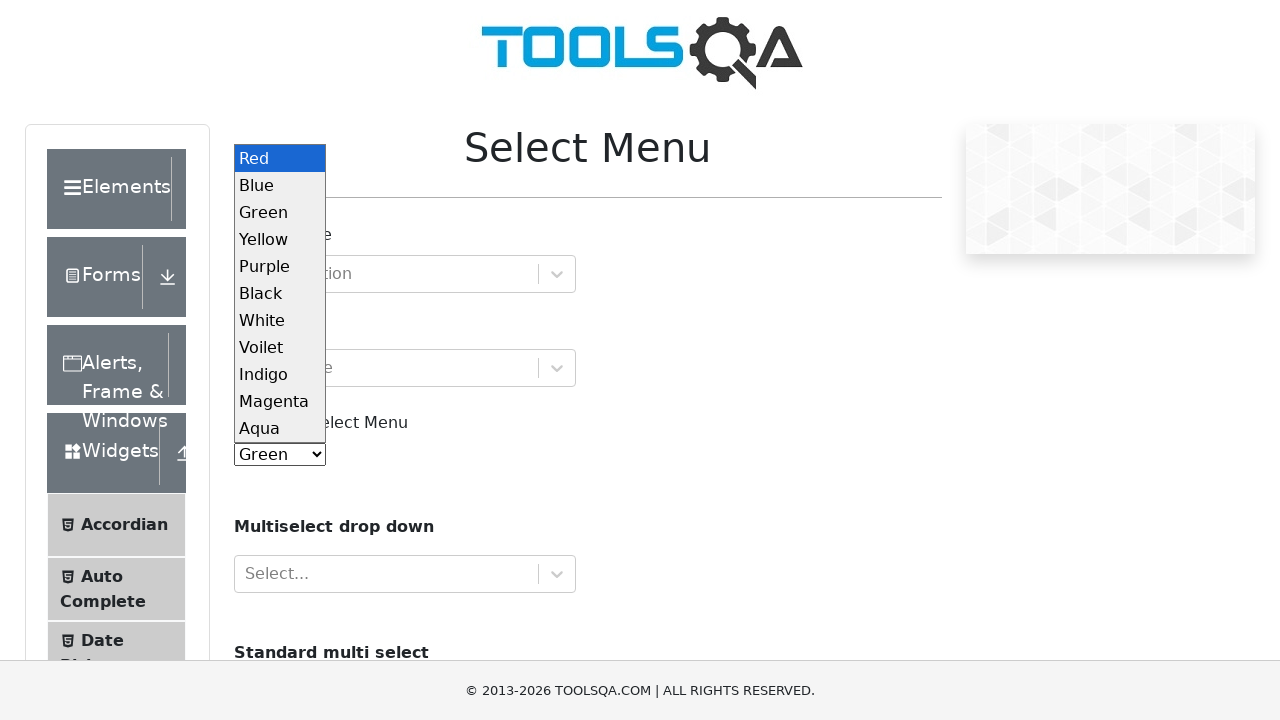